Tests JavaScript confirm dialog by triggering it and dismissing (canceling) it

Starting URL: https://rahulshettyacademy.com/AutomationPractice/

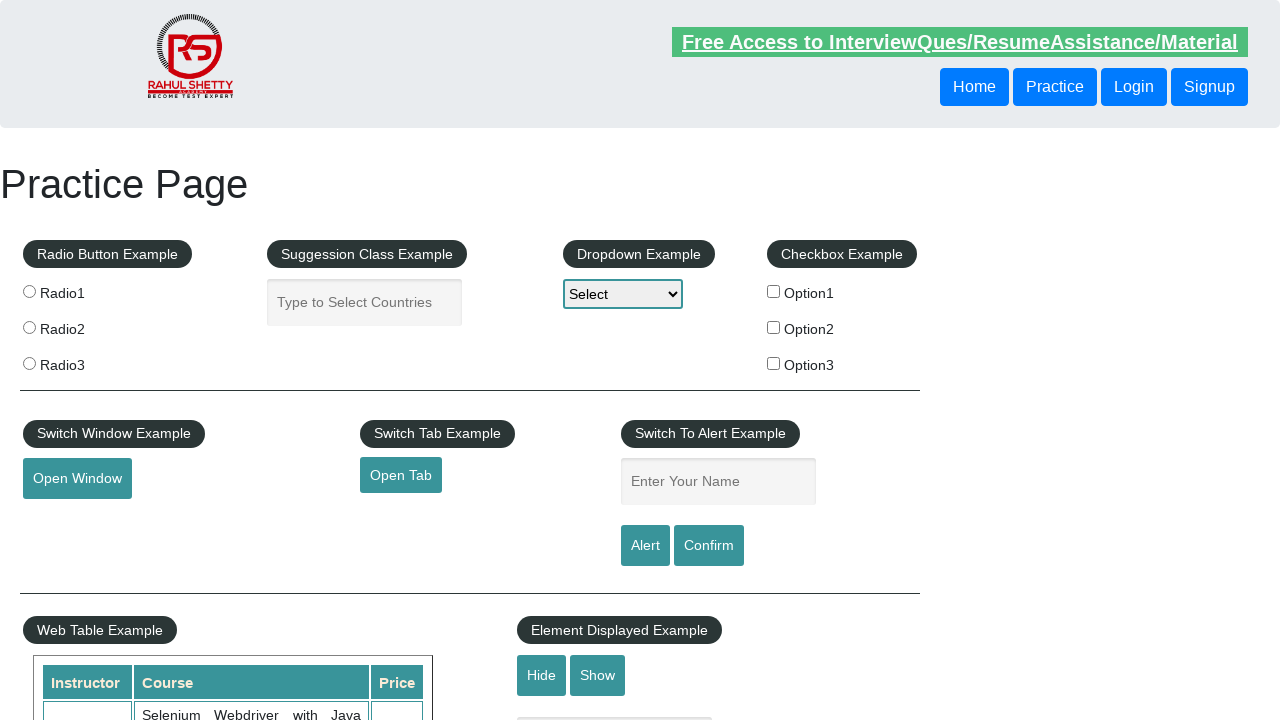

Set up dialog handler to dismiss confirm dialog
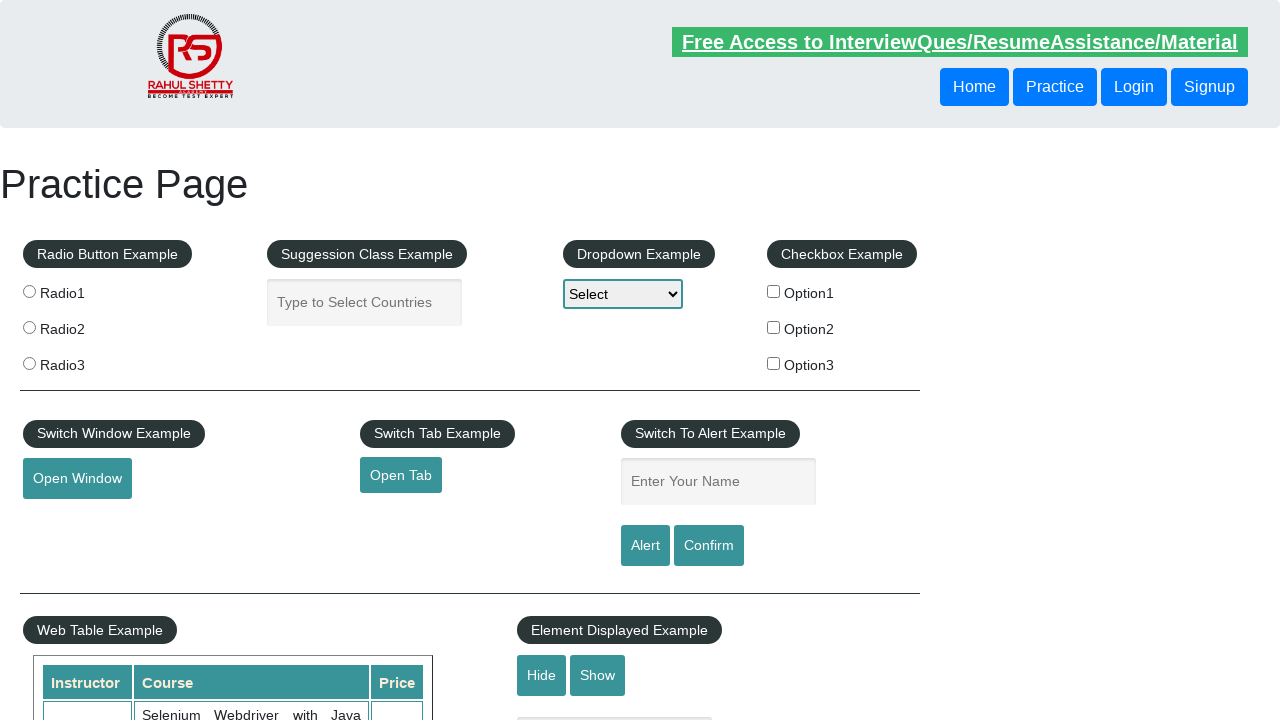

Clicked confirm button to trigger JavaScript confirm dialog at (709, 546) on #confirmbtn
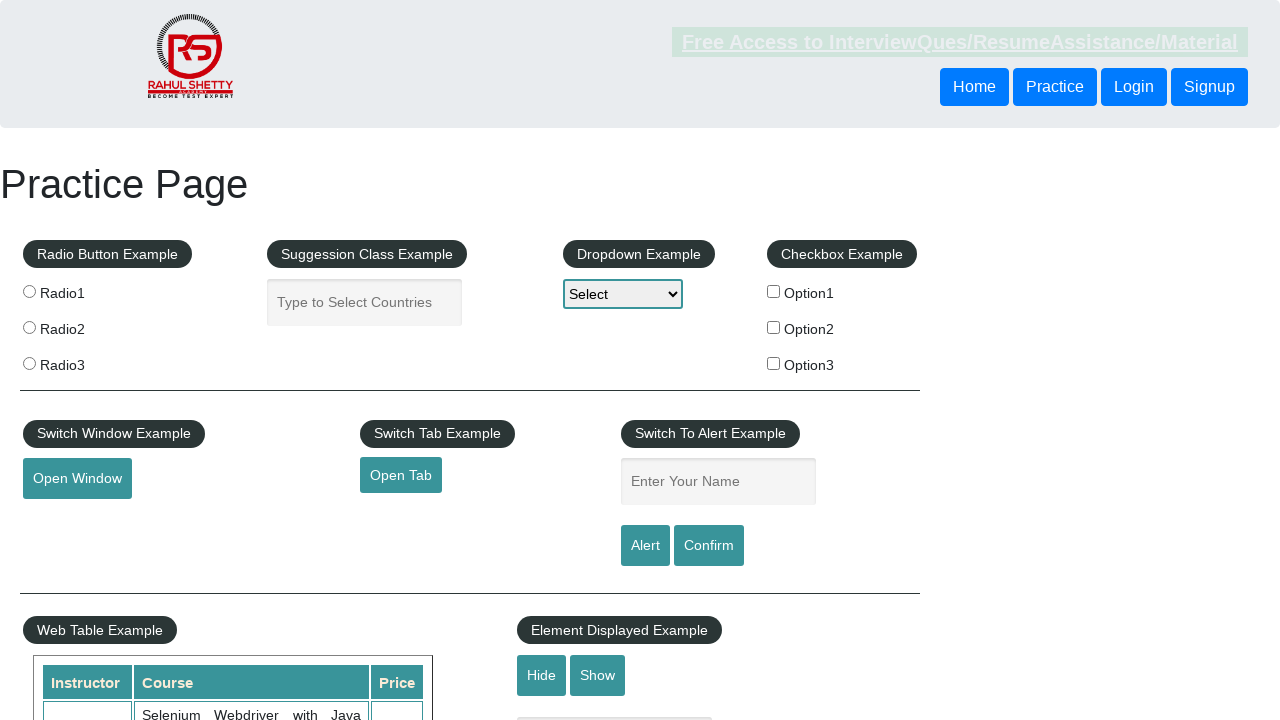

Waited for dialog to be processed and dismissed
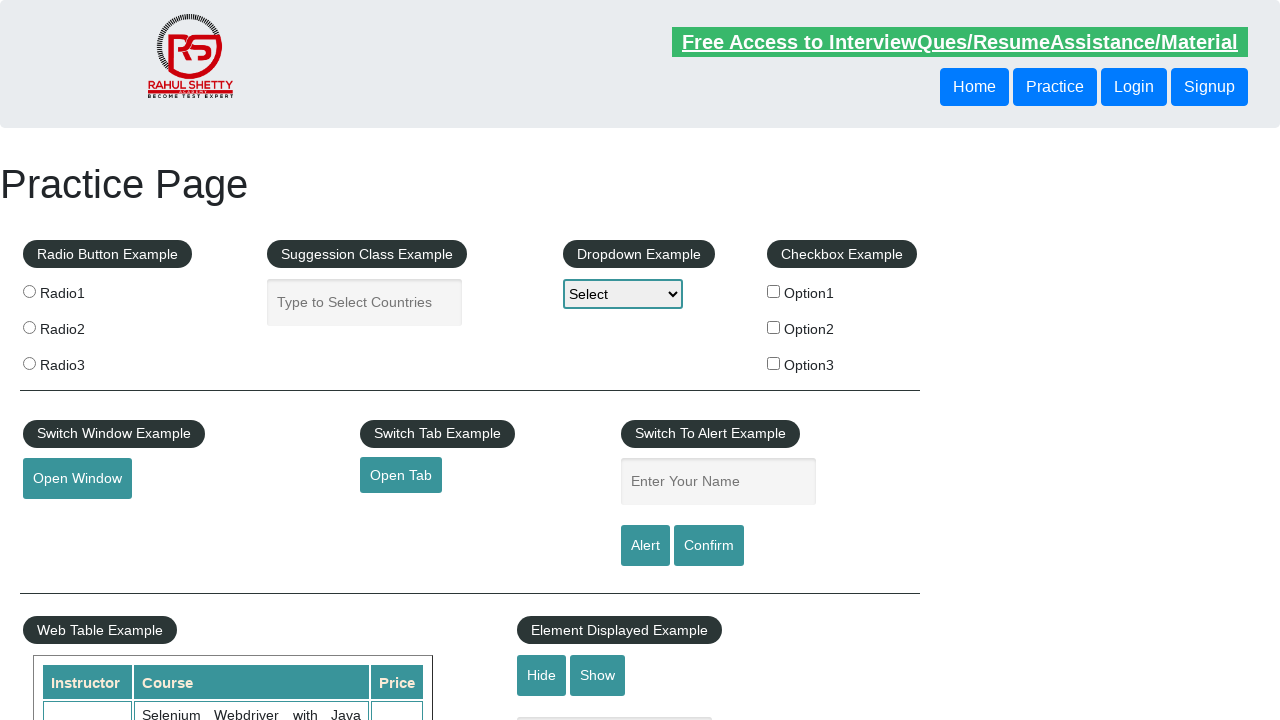

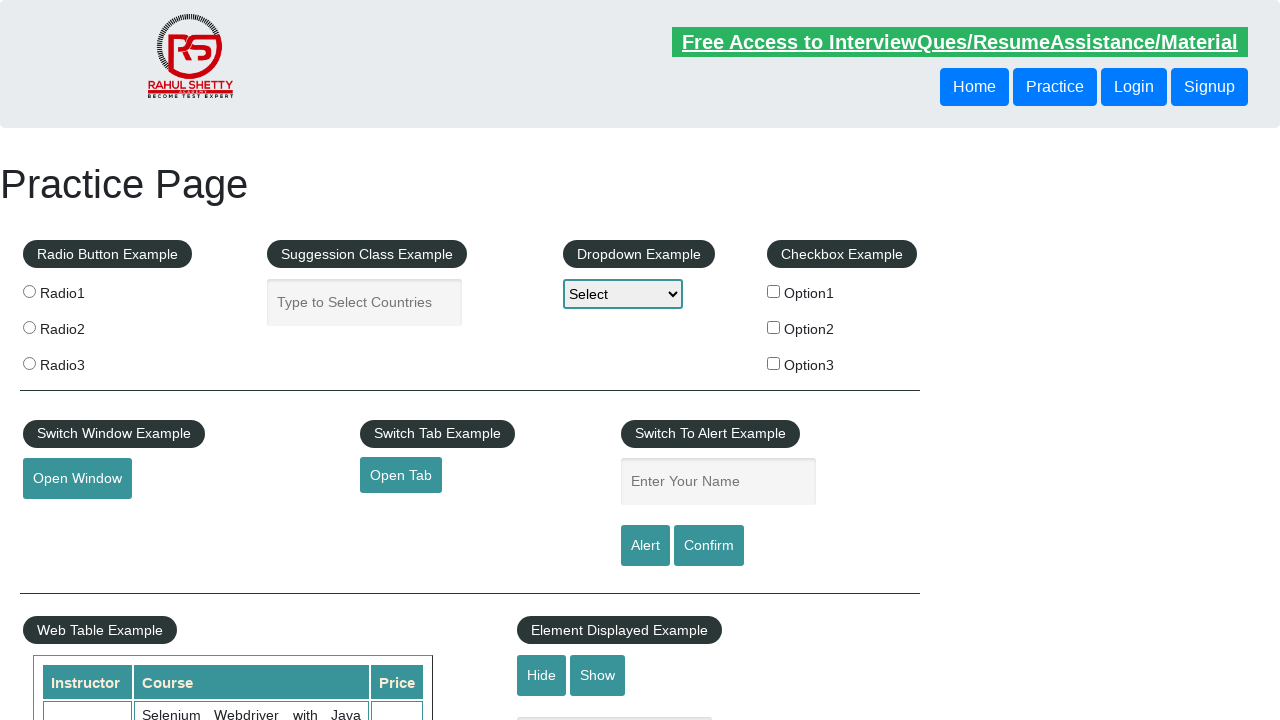